Tests scrolling functionality and validates that the sum of values in a table column matches the displayed total amount

Starting URL: https://rahulshettyacademy.com/AutomationPractice/

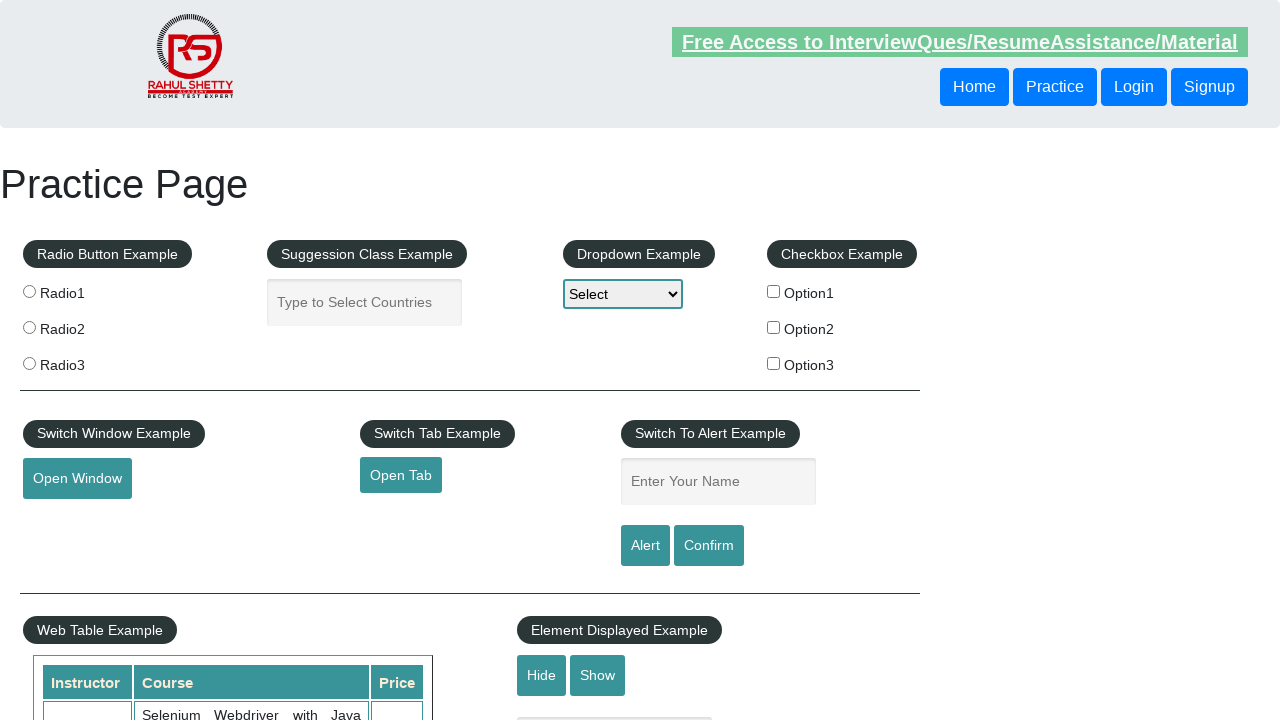

Scrolled browser window down by 500px
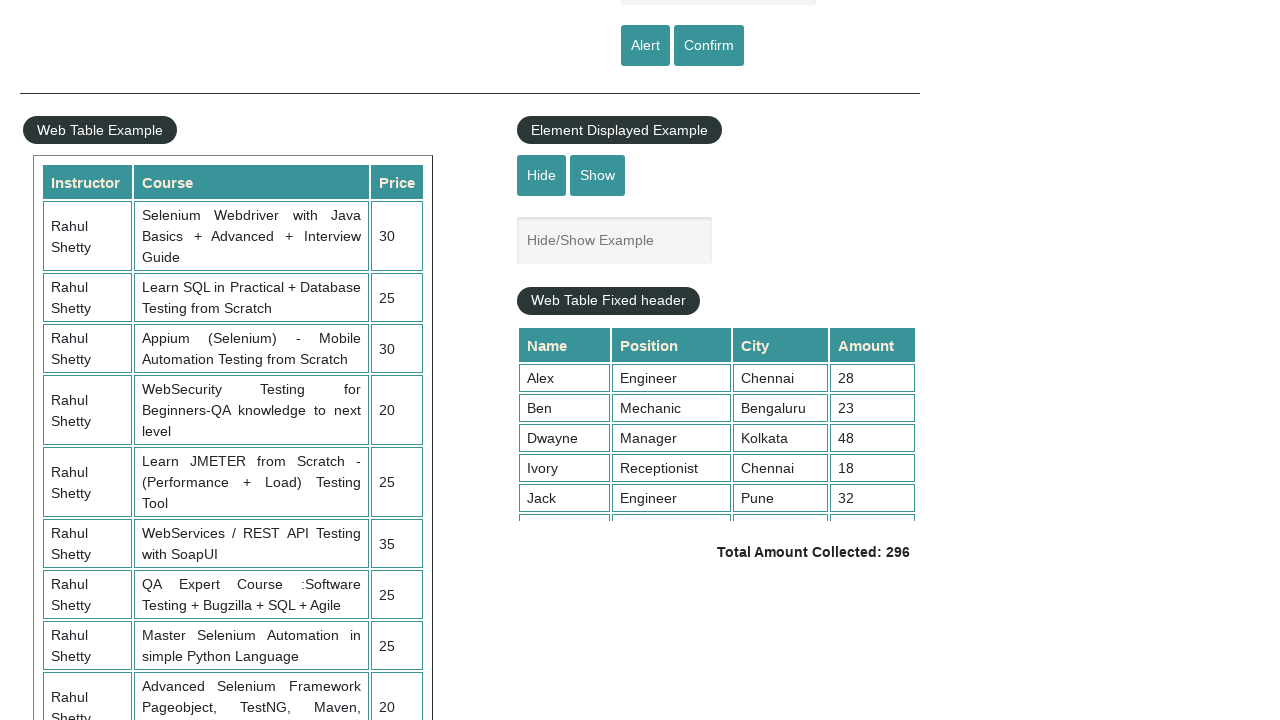

Waited 1 second for scroll to complete
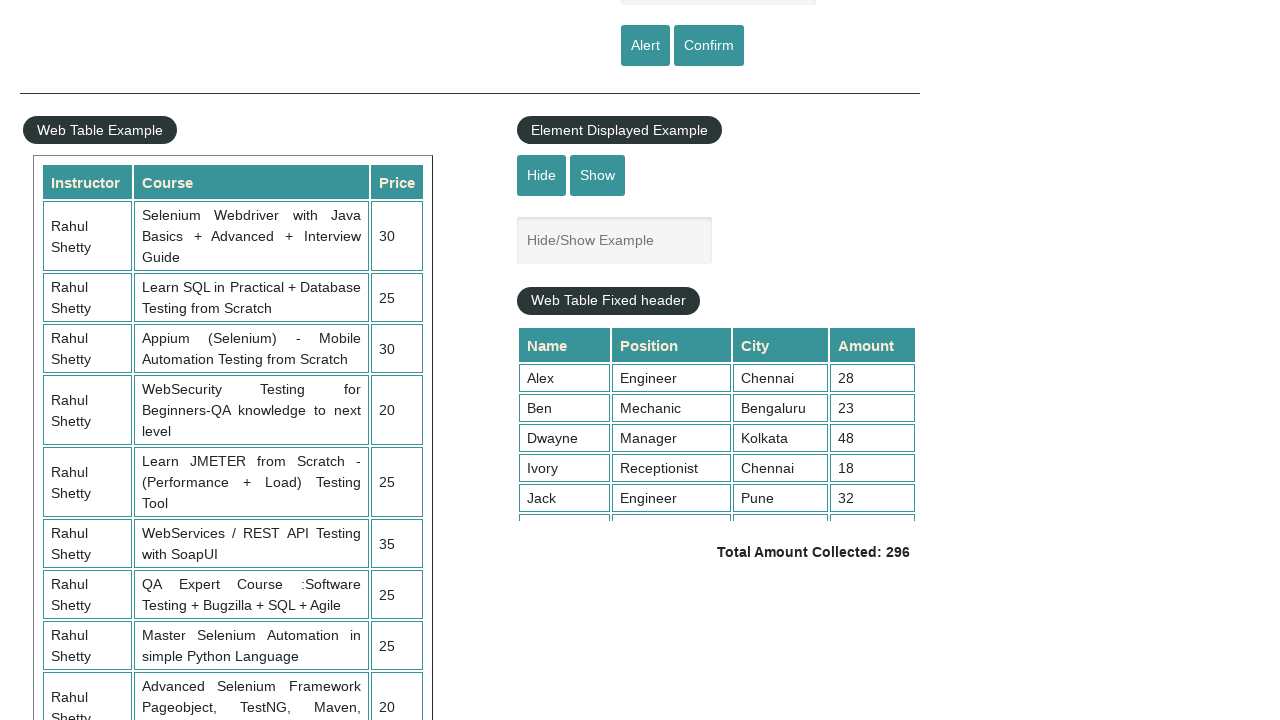

Scrolled table element down by 500px
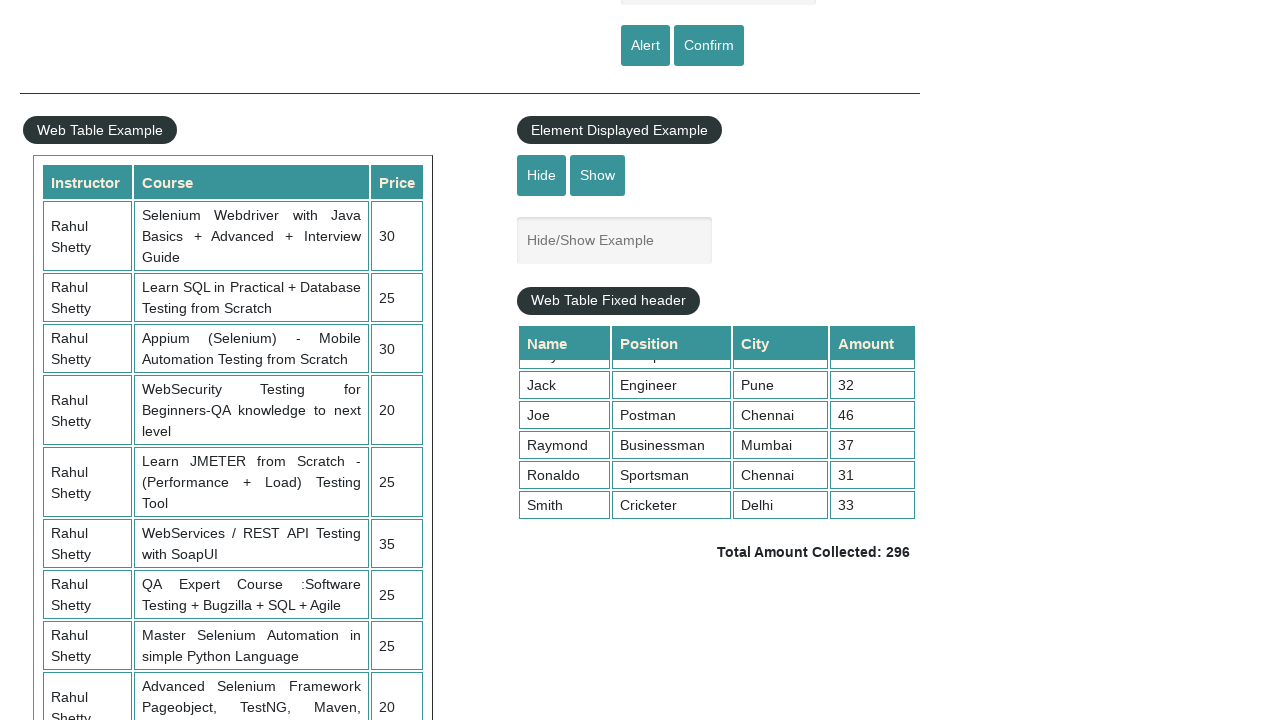

Retrieved all amount cells from 4th column of product table
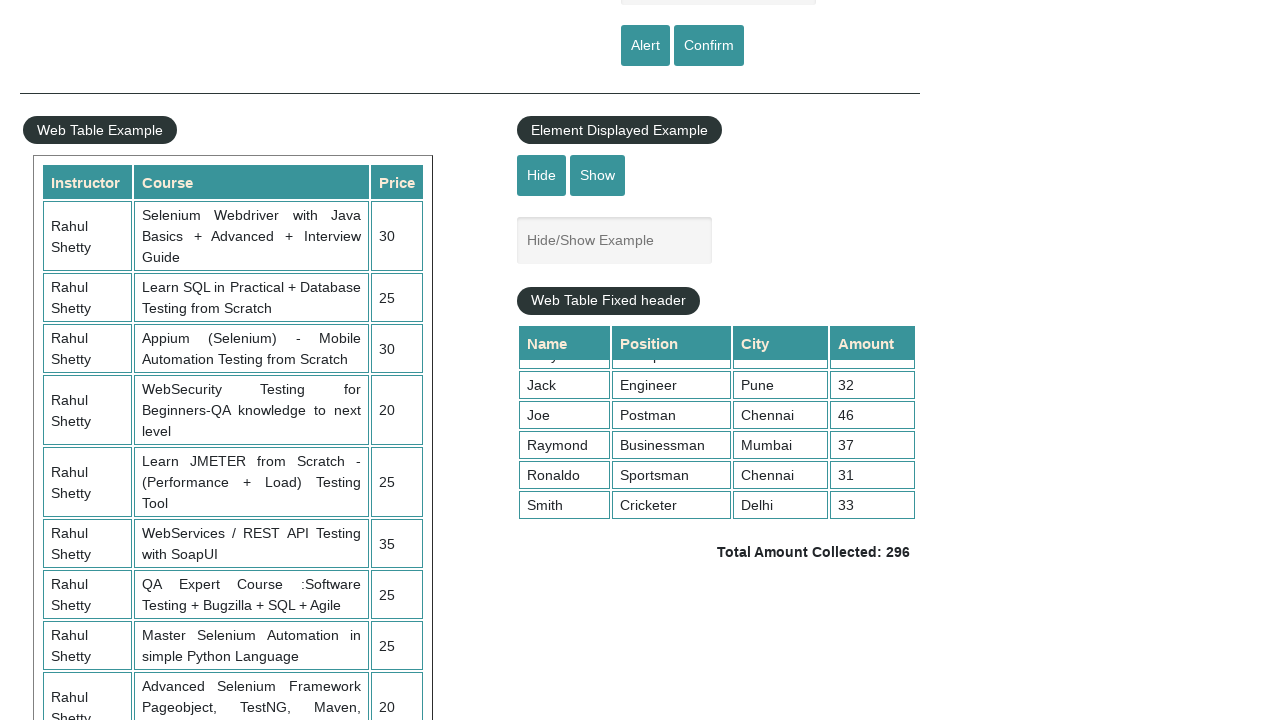

Calculated sum of all table values: 296
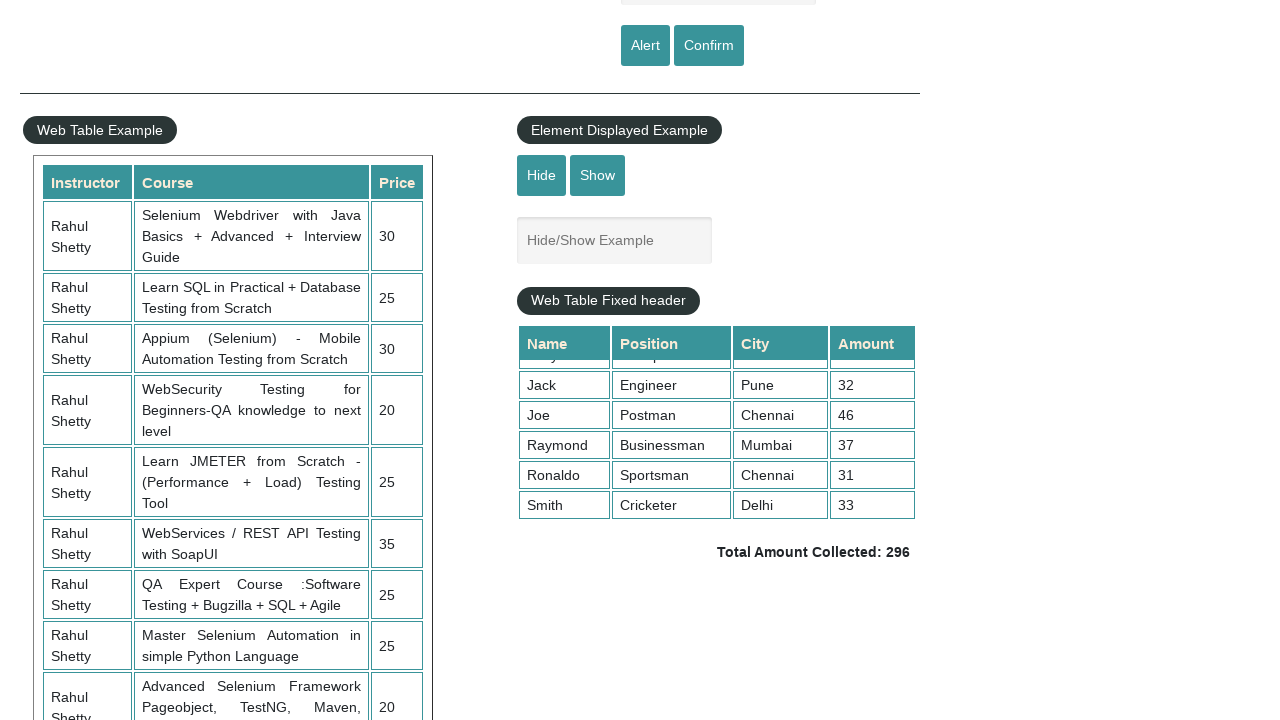

Retrieved displayed total amount: 296
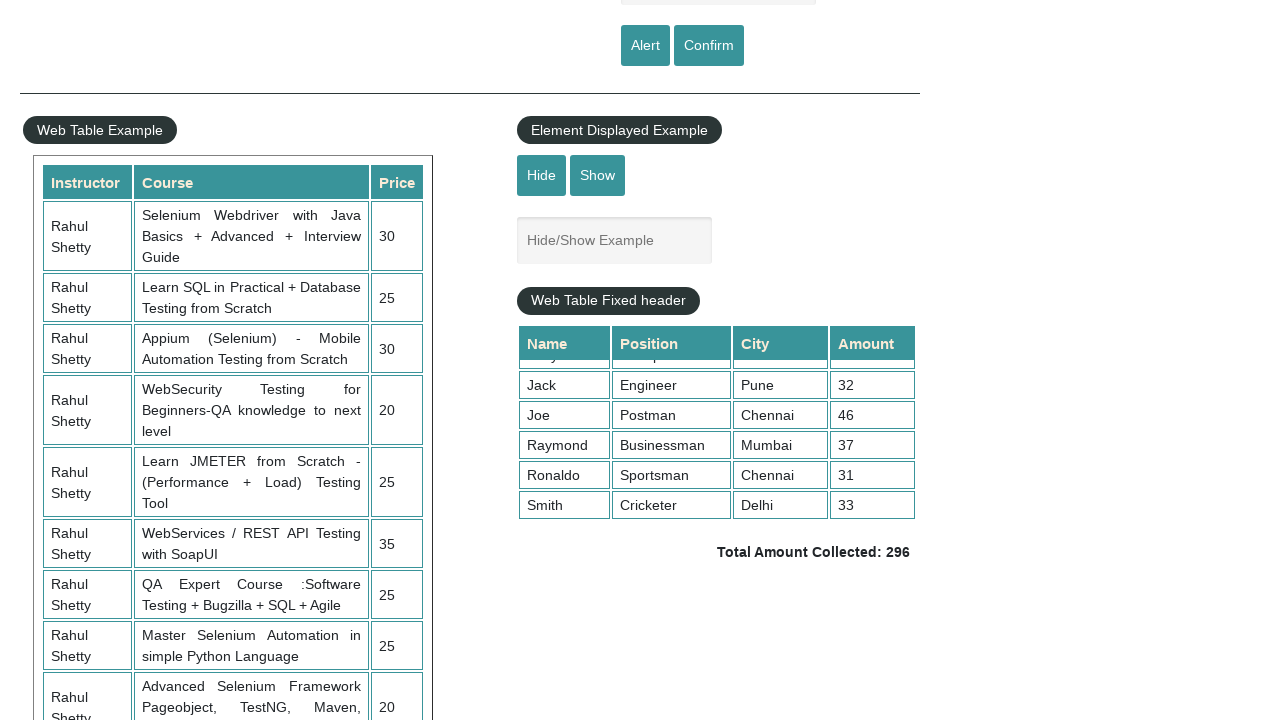

Verified calculated total (296) matches displayed total (296)
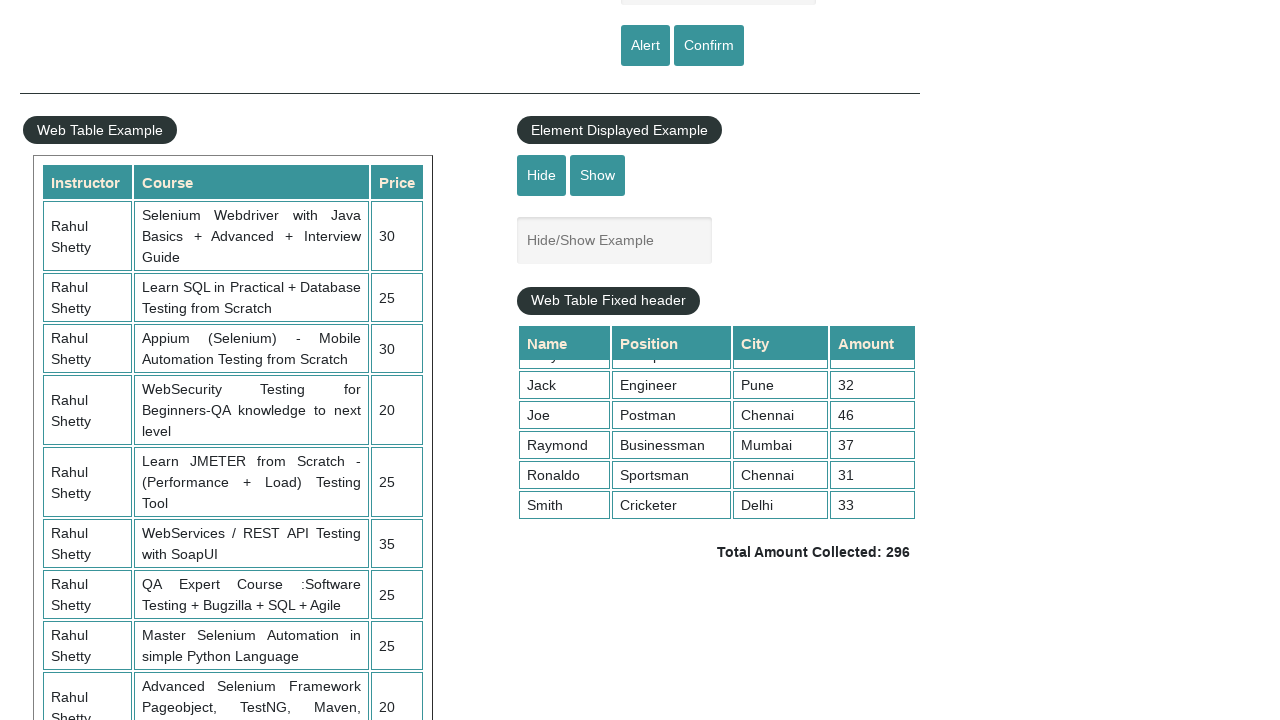

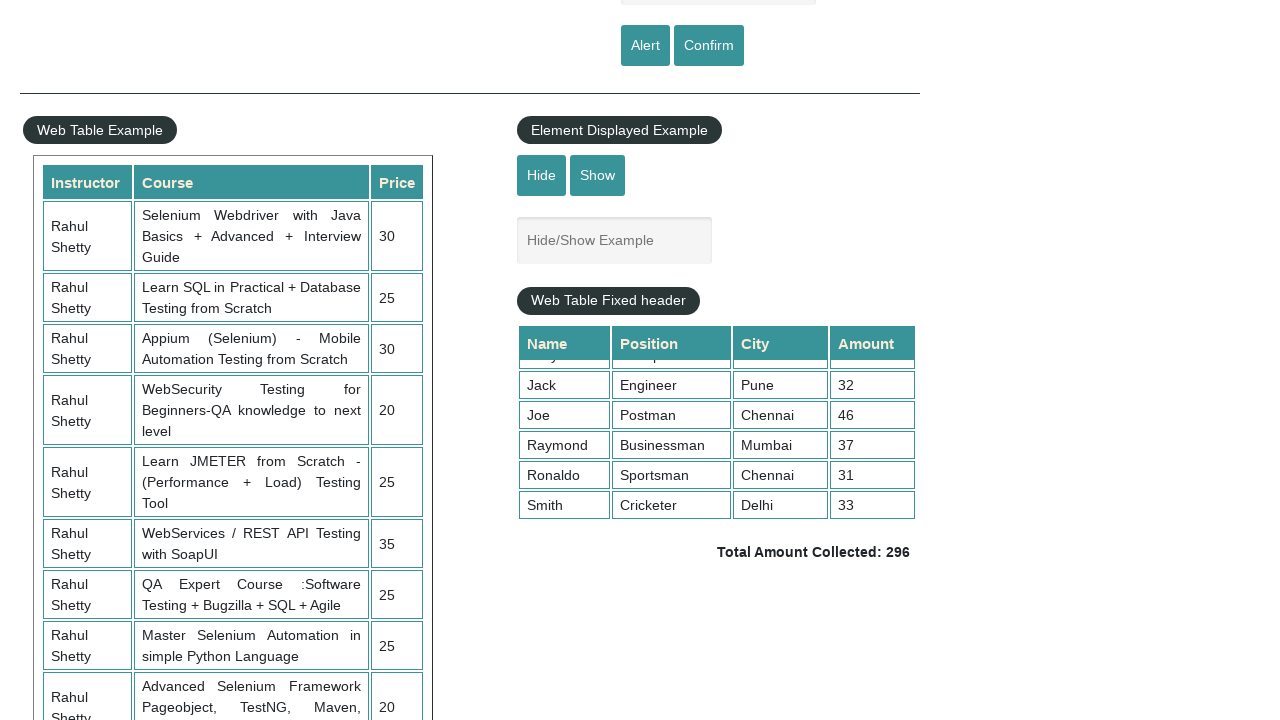